Tests a demo registration form by filling all fields (name, address, email, phone, country, gender, hobbies, language, skills, date of birth, password) and submitting, then verifies the registration details are displayed correctly on the result page.

Starting URL: https://anatoly-karpovich.github.io/demo-registration-form/

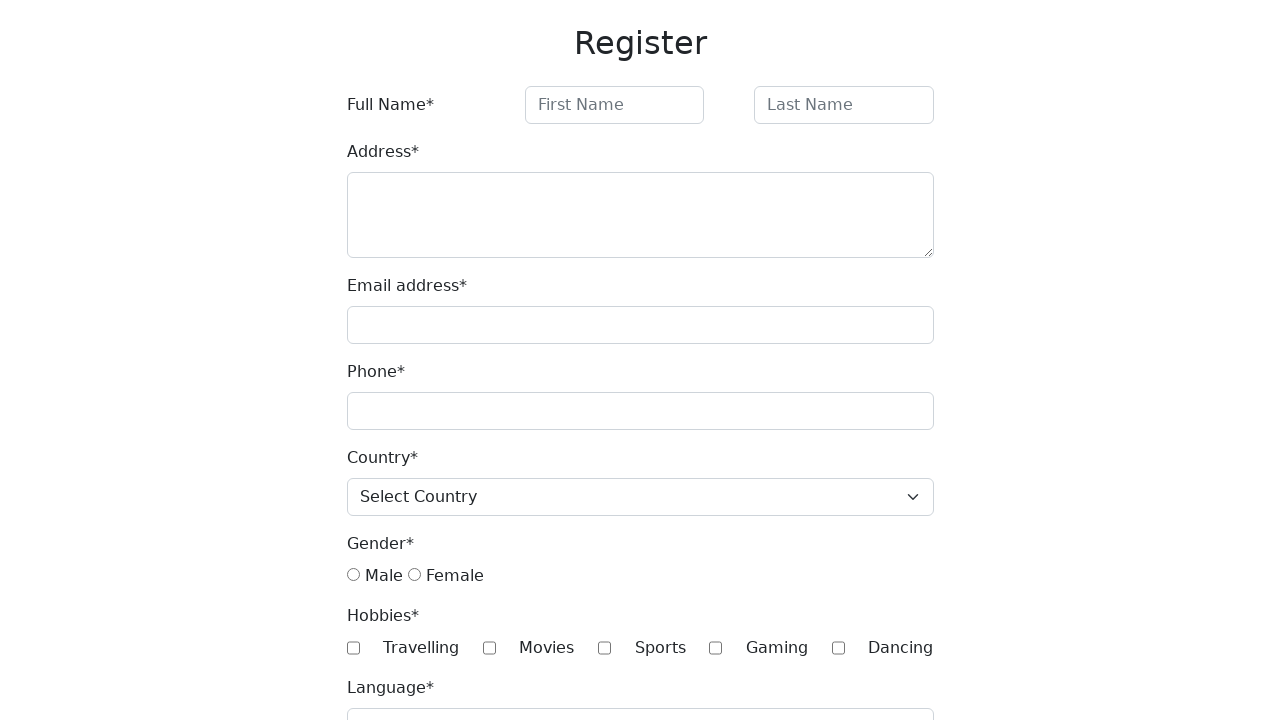

Filled first name field with 'Dmitriy' on #firstName
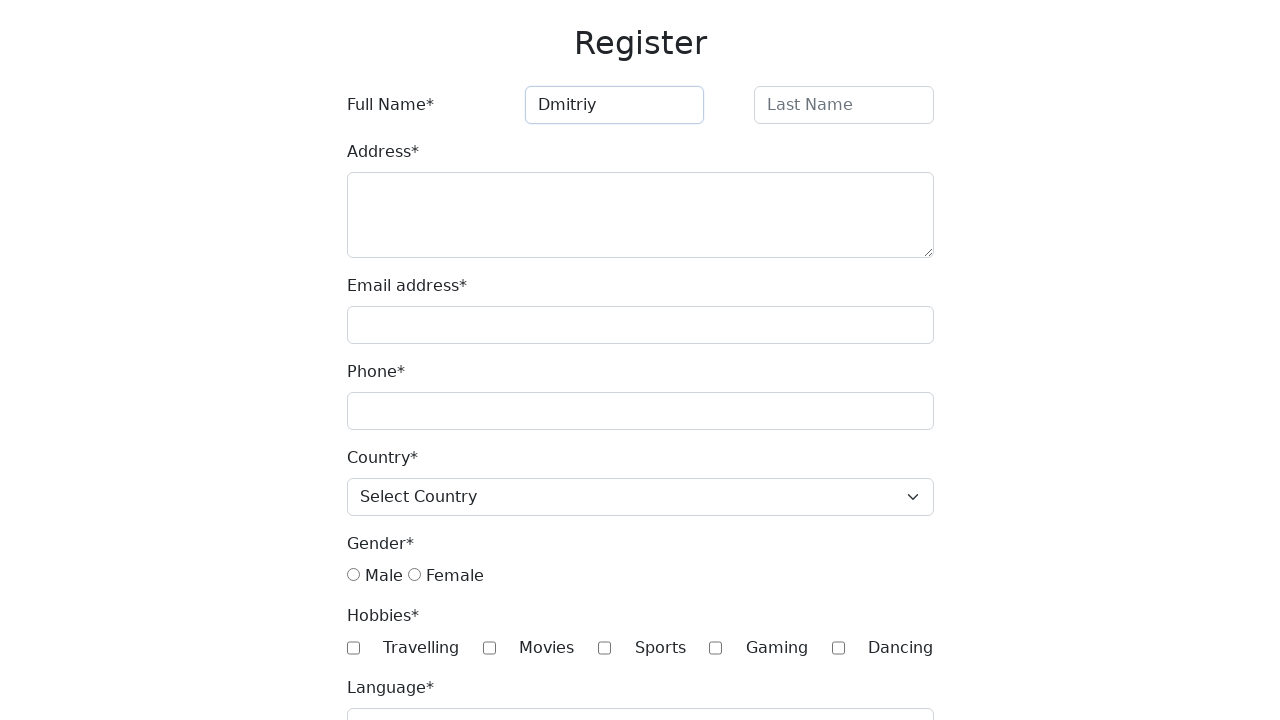

Filled last name field with 'Bohdanov' on #lastName
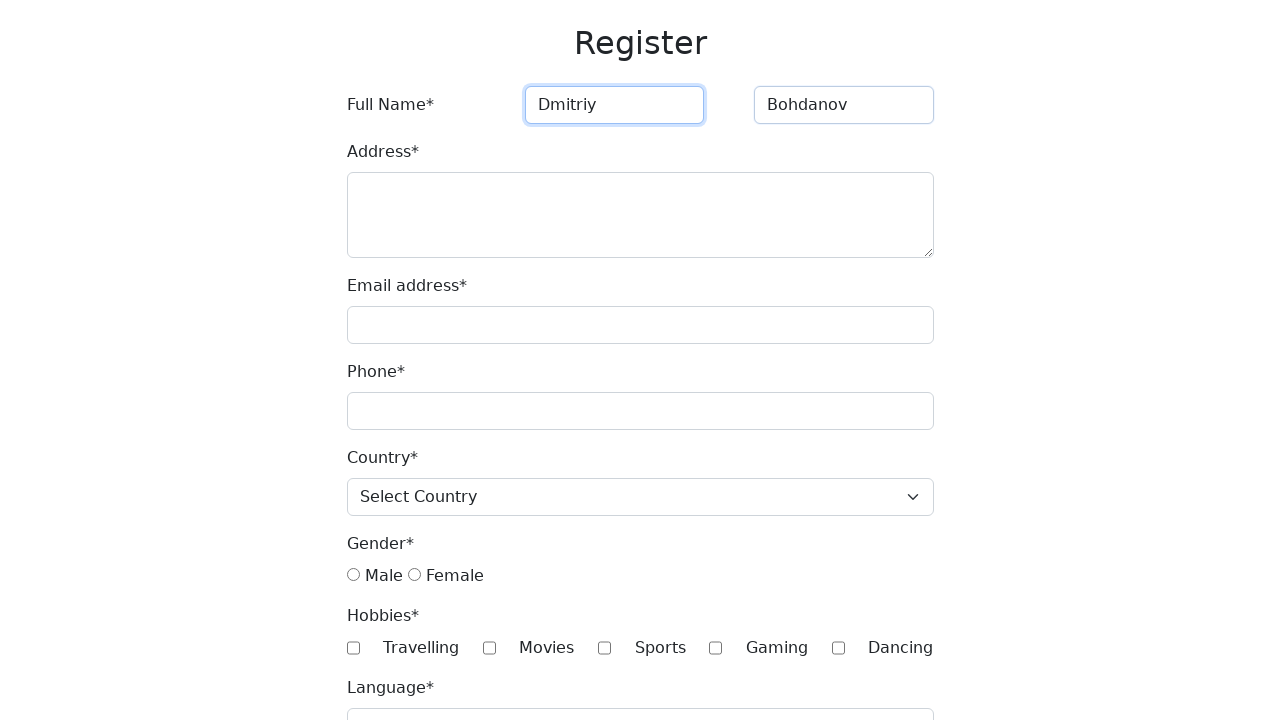

Filled address field with 'Street st. house number' on #address
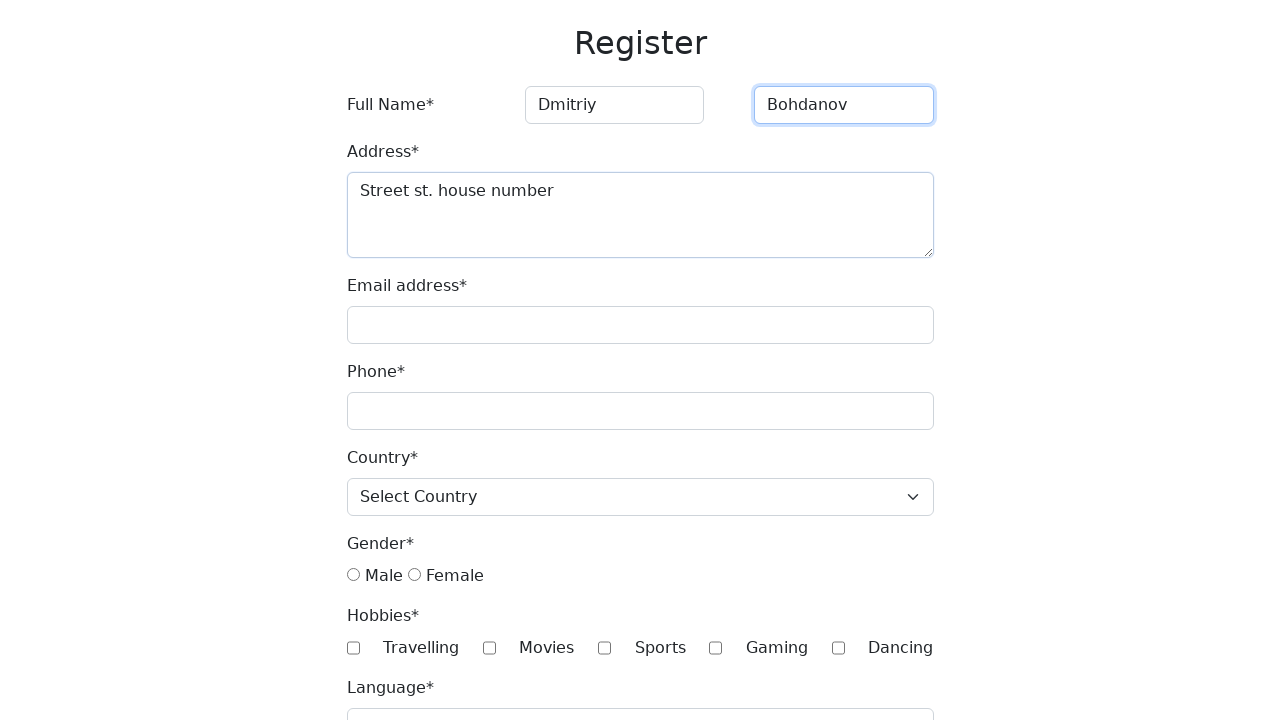

Filled email field with 'email@test.com' on #email
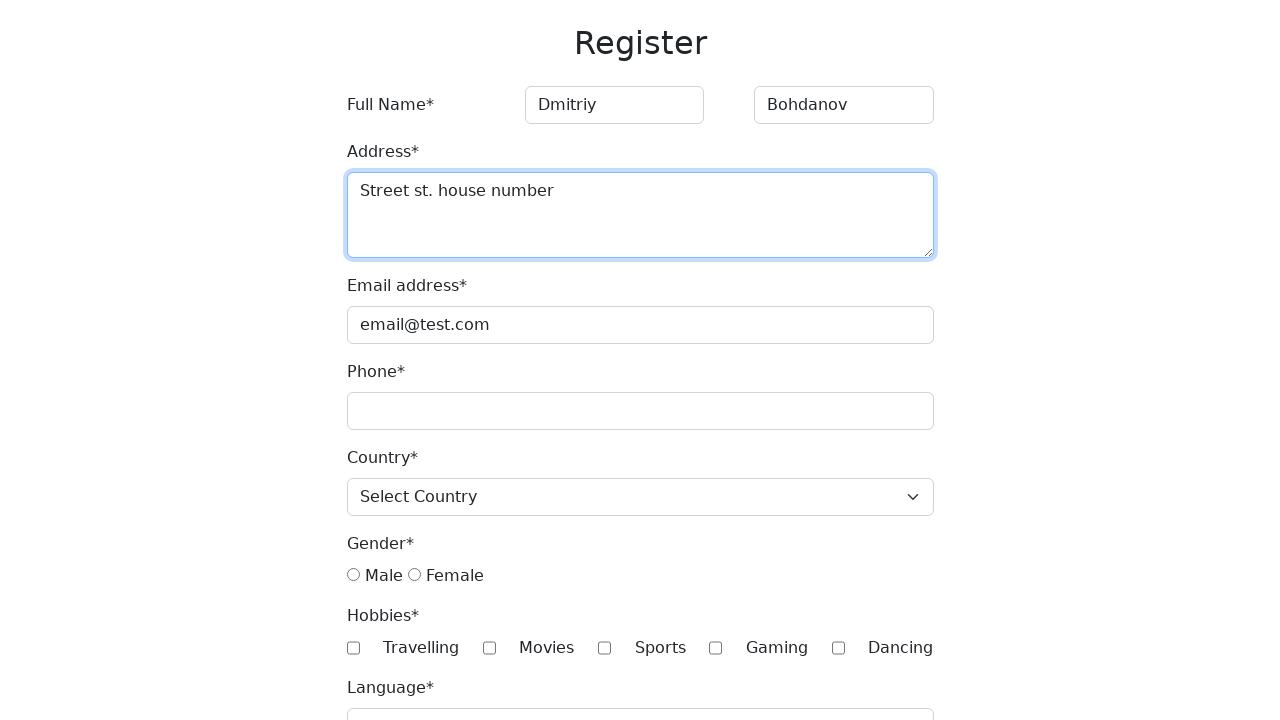

Filled phone field with '08008005050' on #phone
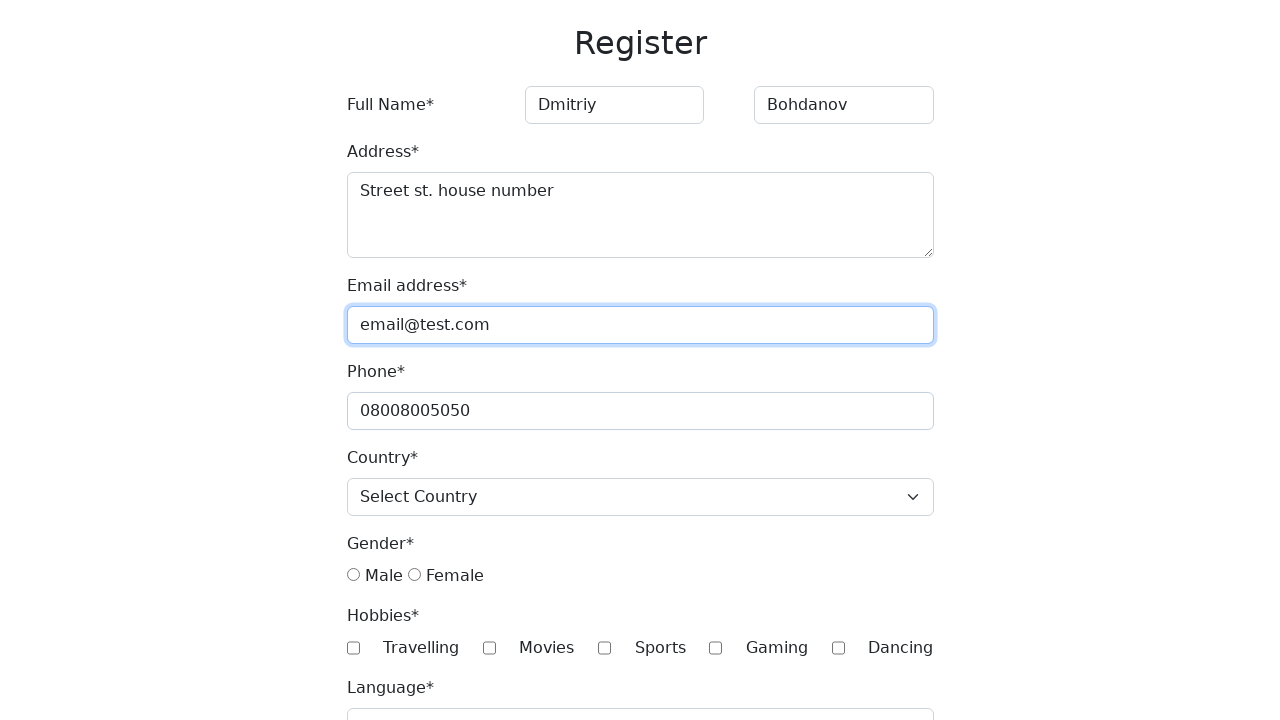

Selected country 'USA' from dropdown on #country
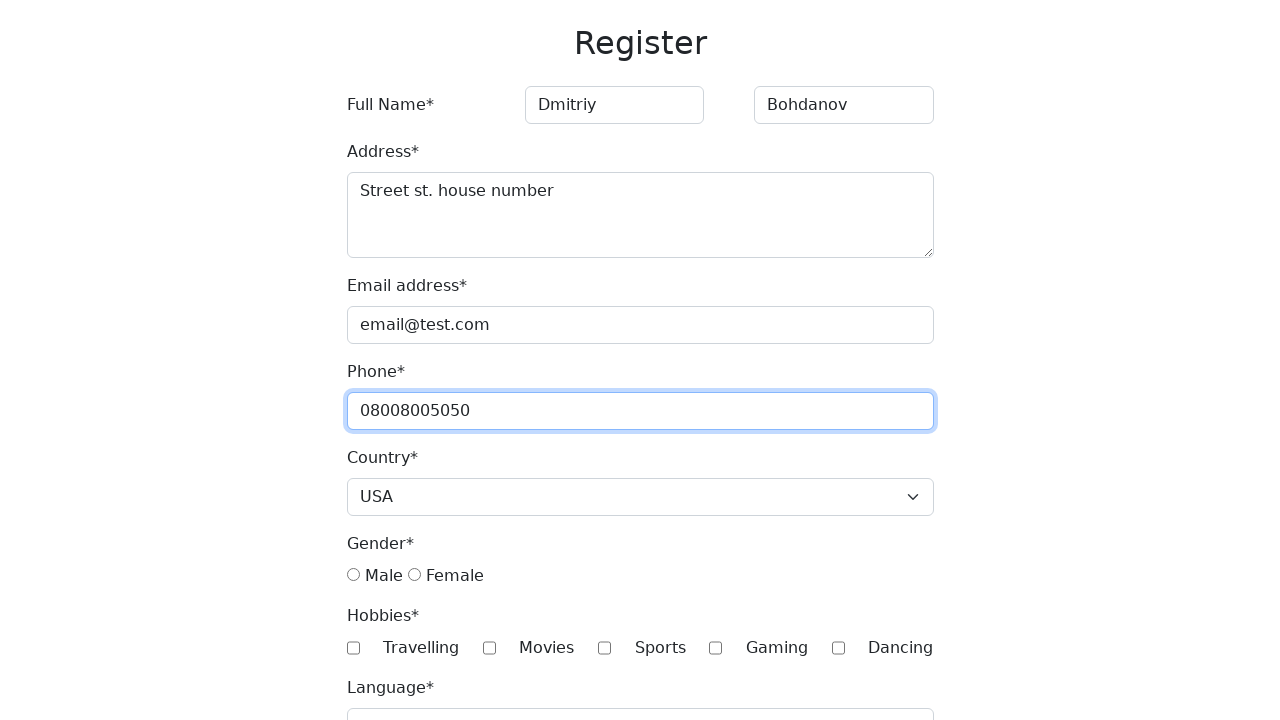

Selected gender 'male' at (353, 575) on input[name="gender"][value="male"]
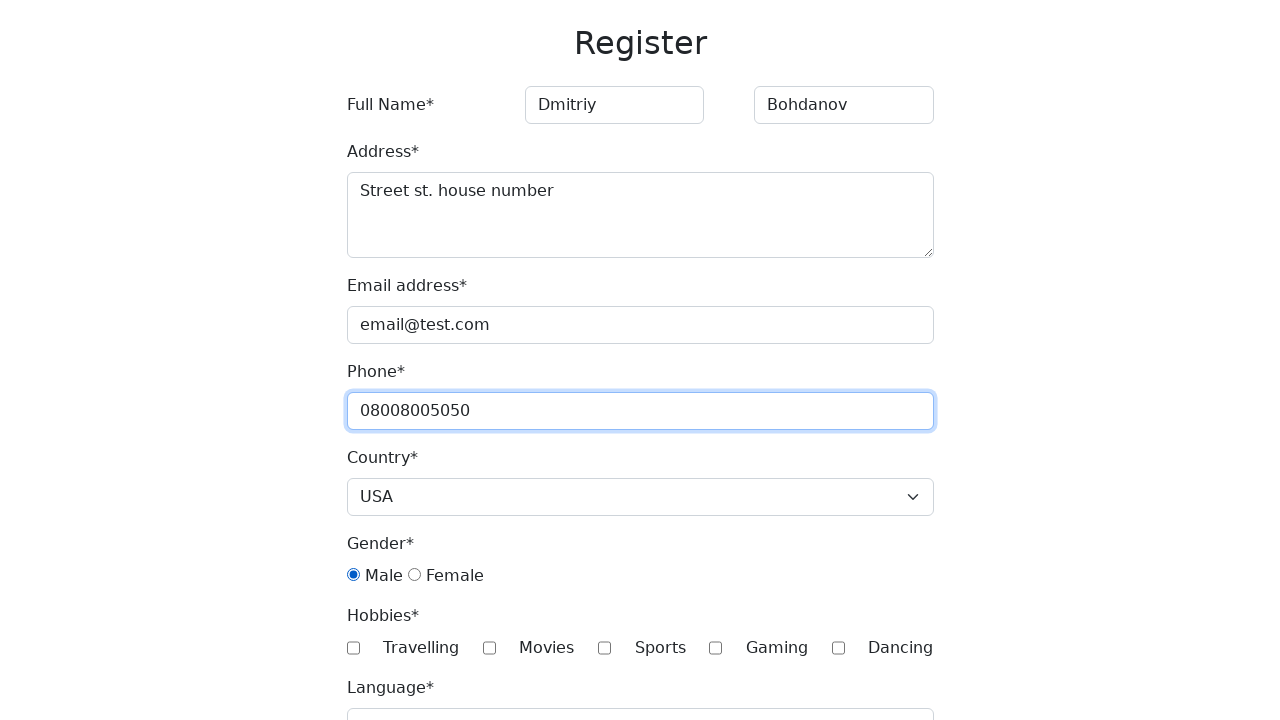

Selected hobby 'Movies' at (489, 648) on input.hobby[value="Movies"]
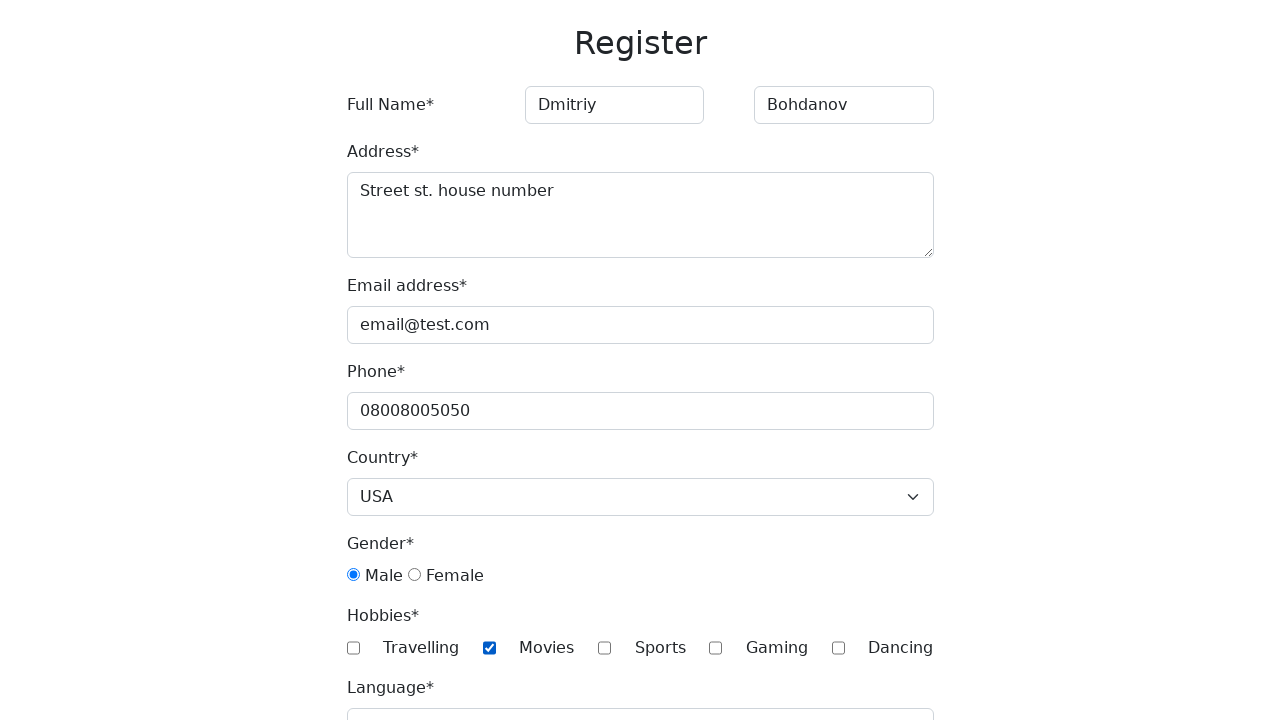

Filled language field with 'English' on #language
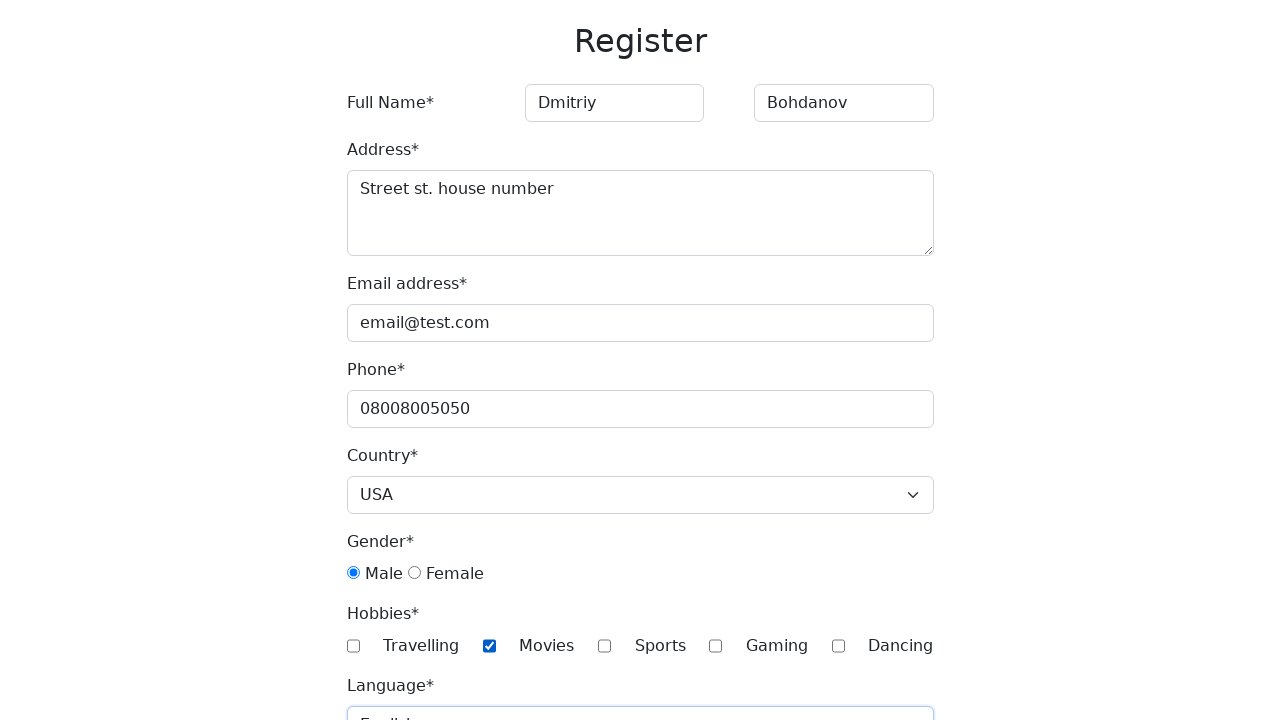

Selected skills 'JavaScript' and 'Python' from dropdown on #skills
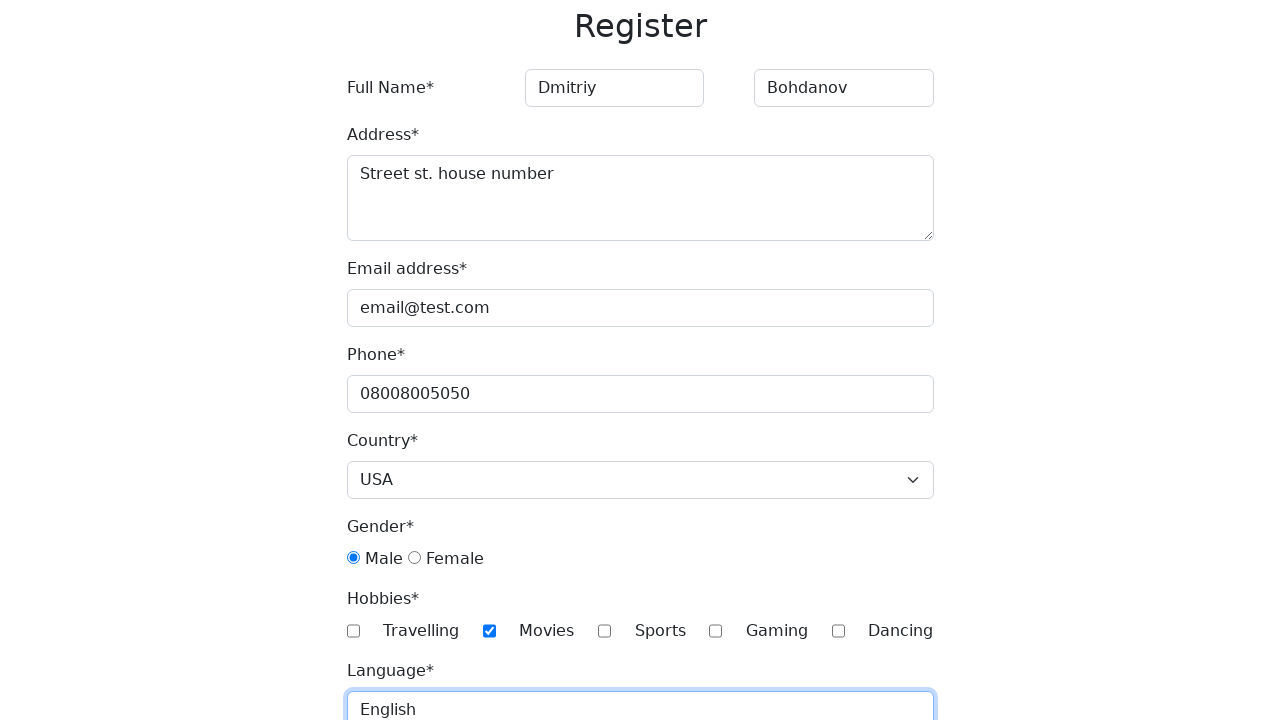

Selected birth year '1990' on #year
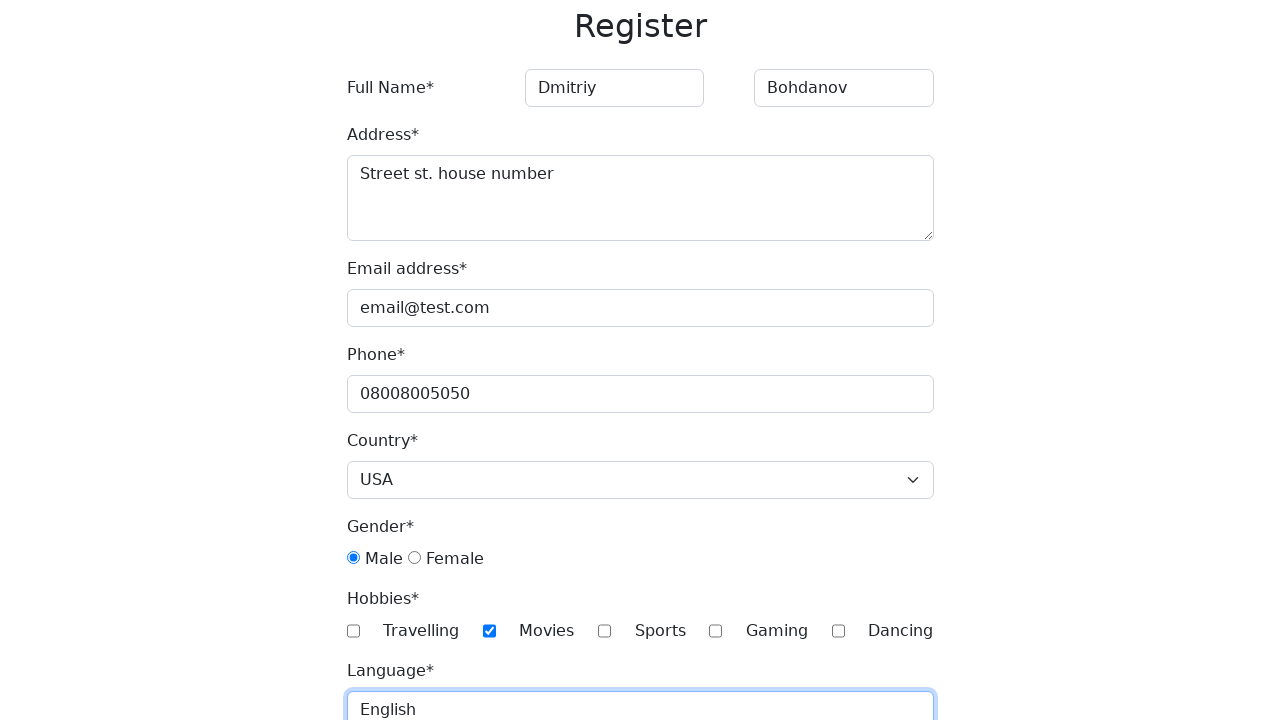

Selected birth month 'April' on #month
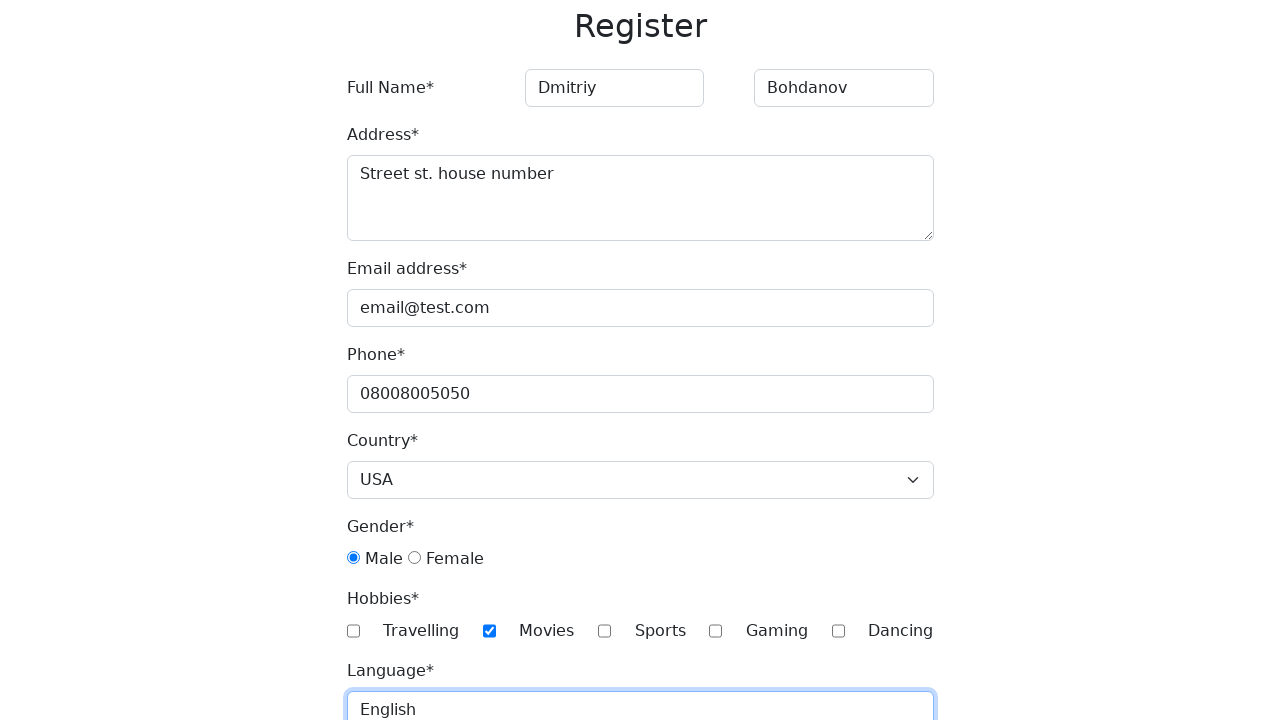

Selected birth day '4' on #day
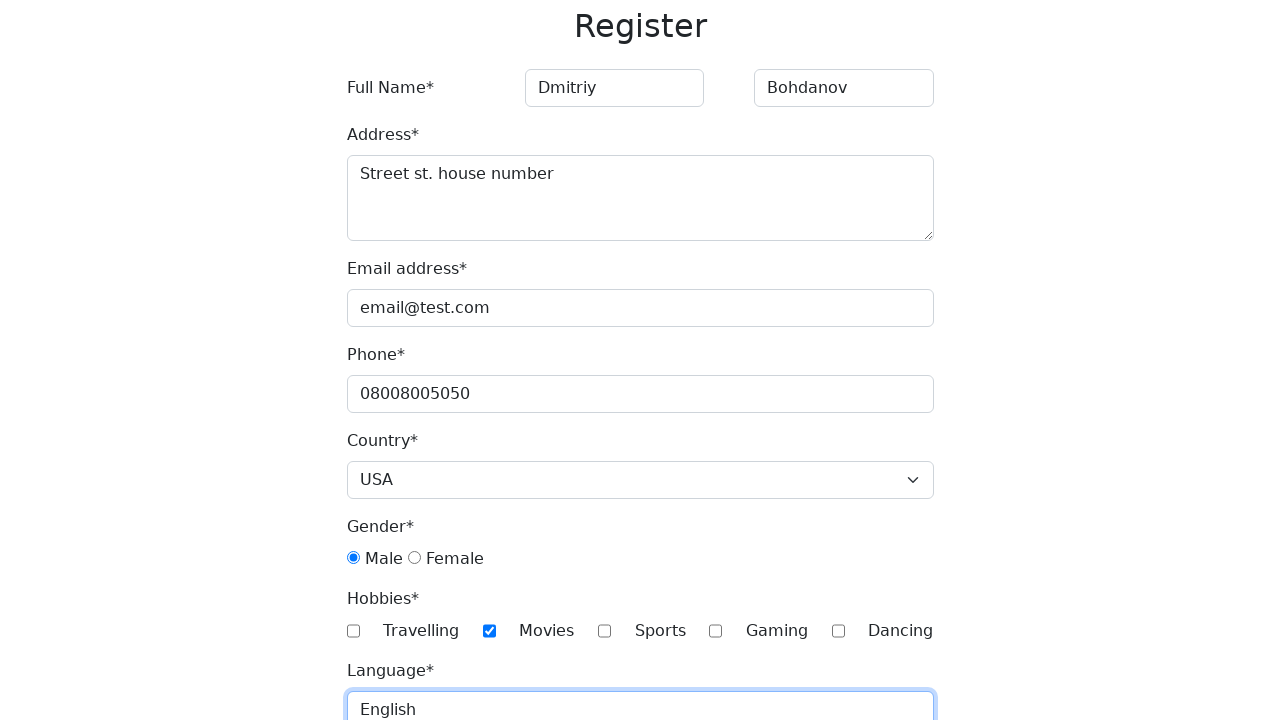

Filled password field with 'password123' on #password
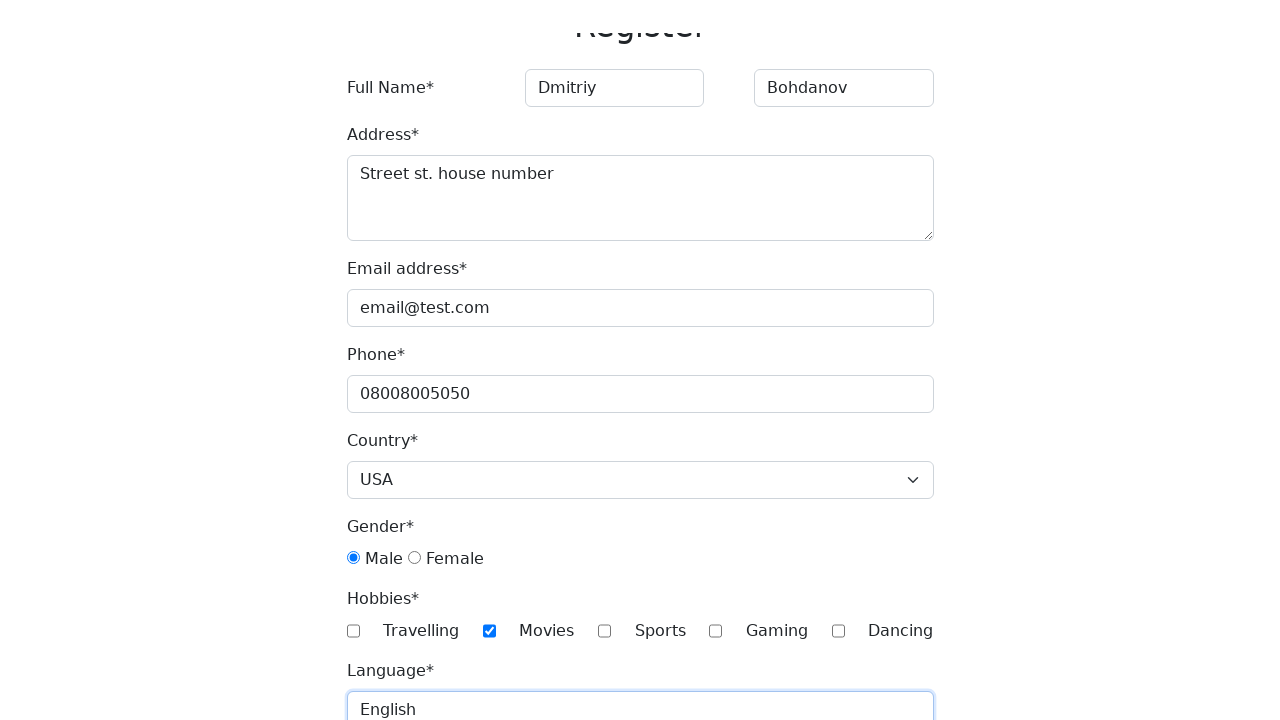

Filled password confirmation field with 'password123' on #password-confirm
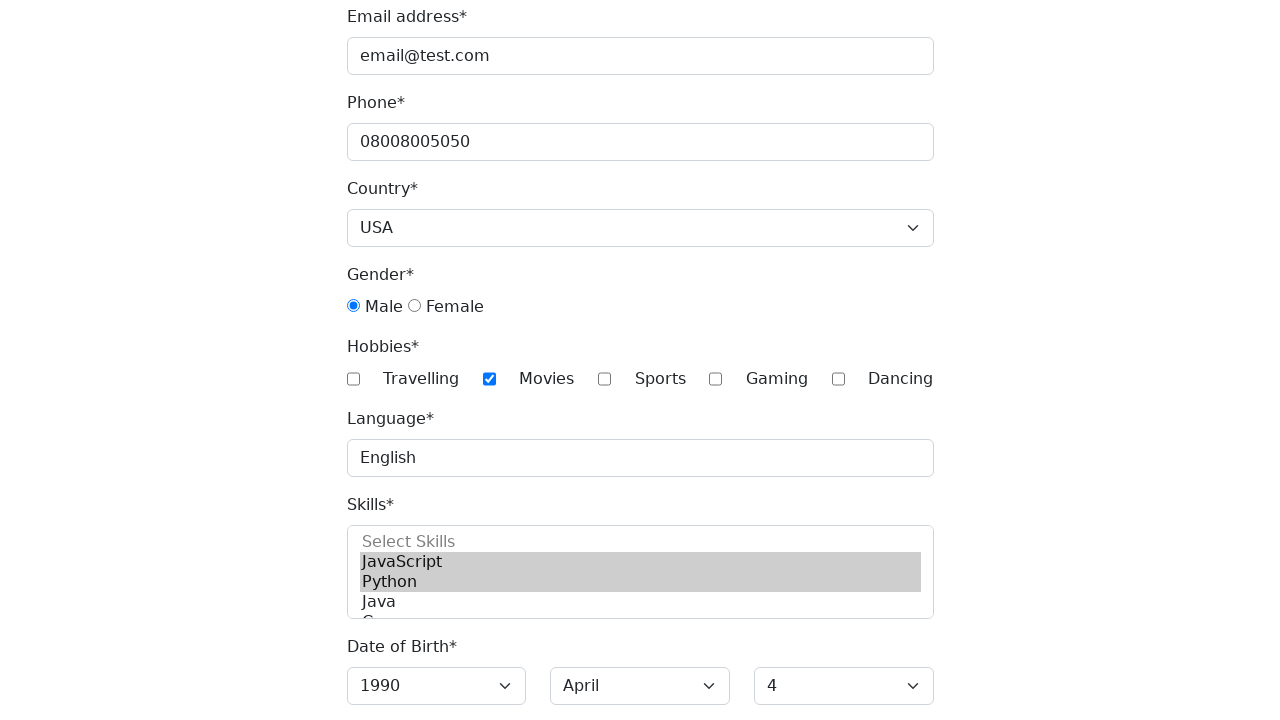

Clicked submit button to register at (388, 701) on button[type="submit"]
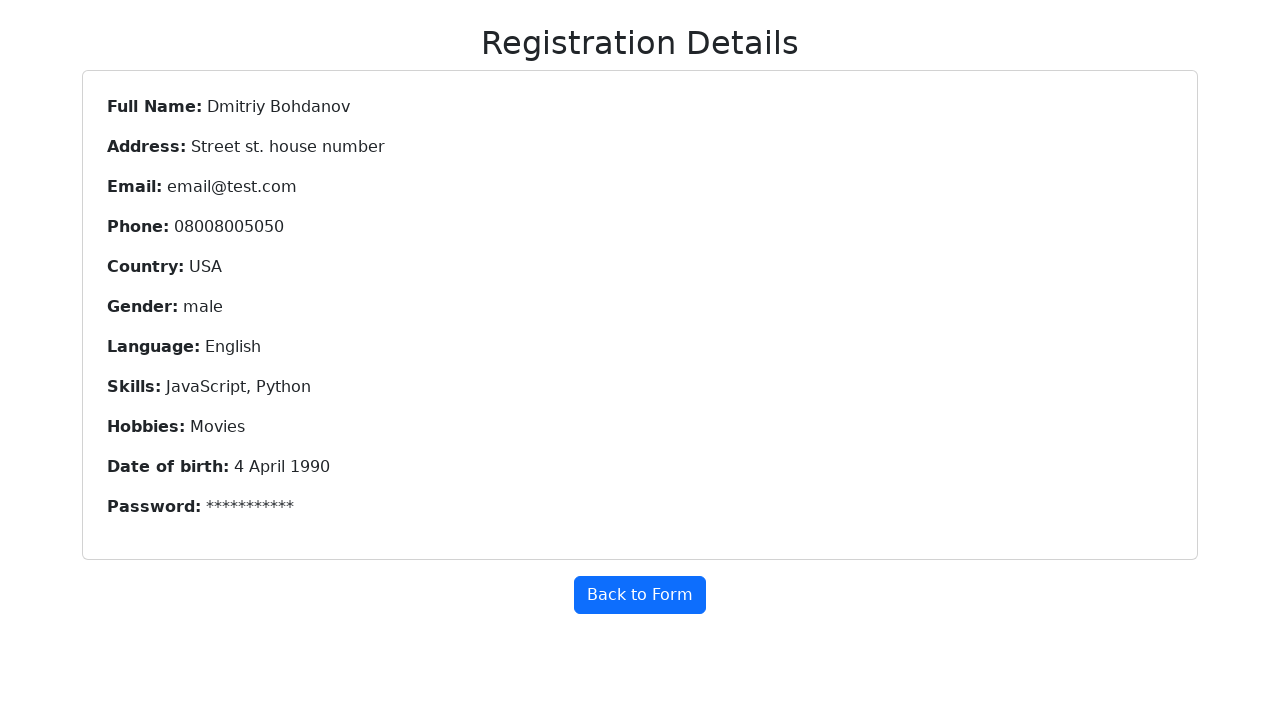

Registration result page loaded successfully
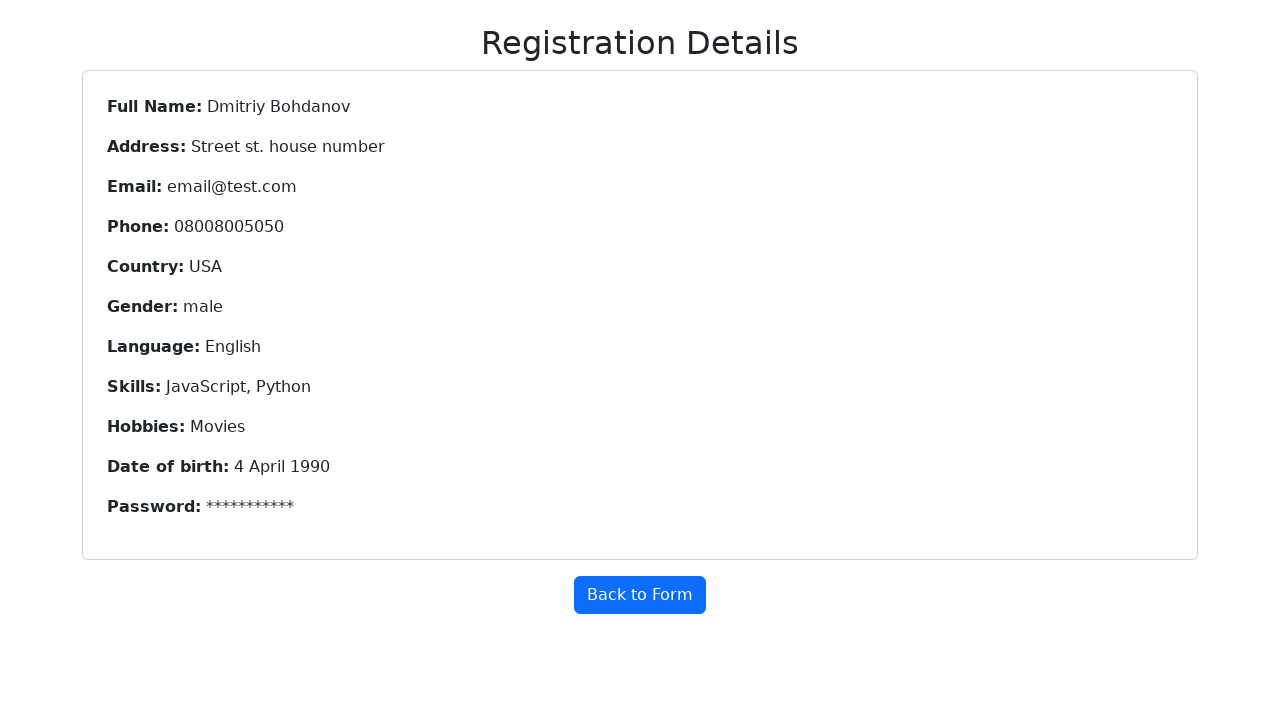

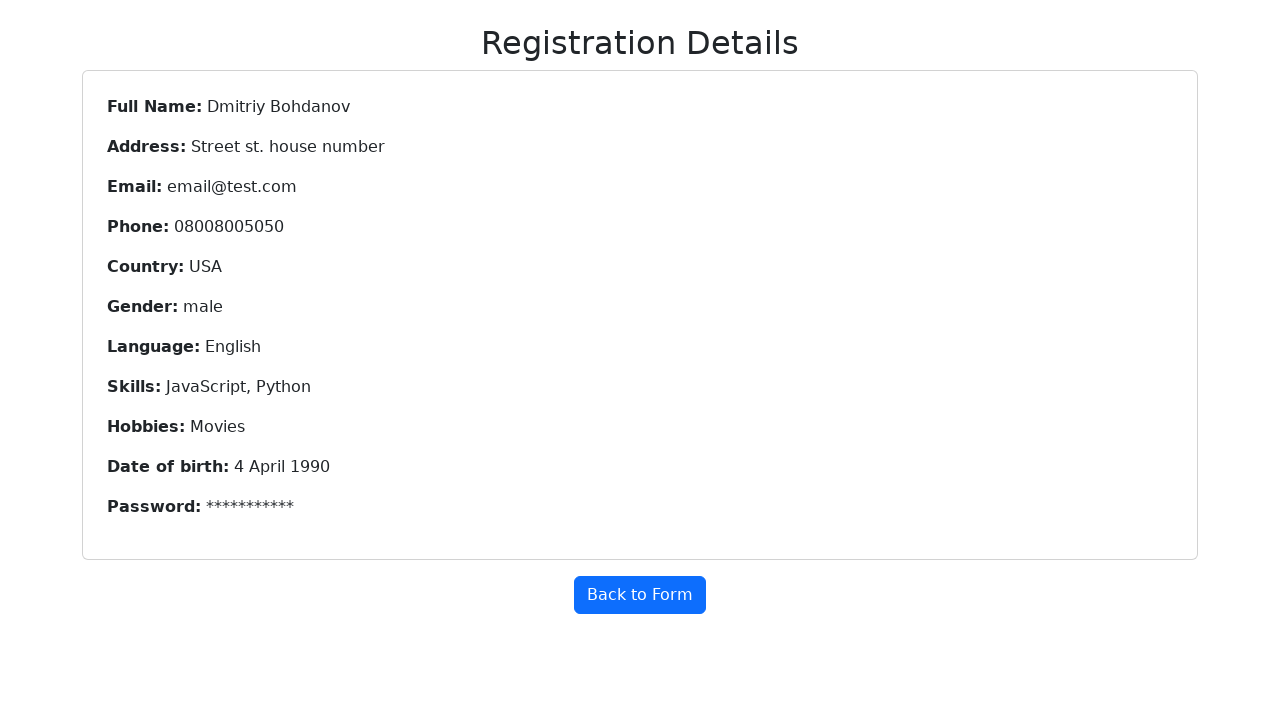